Tests opting out of A/B tests by forging a cookie on the homepage before navigating to the A/B test page

Starting URL: http://the-internet.herokuapp.com

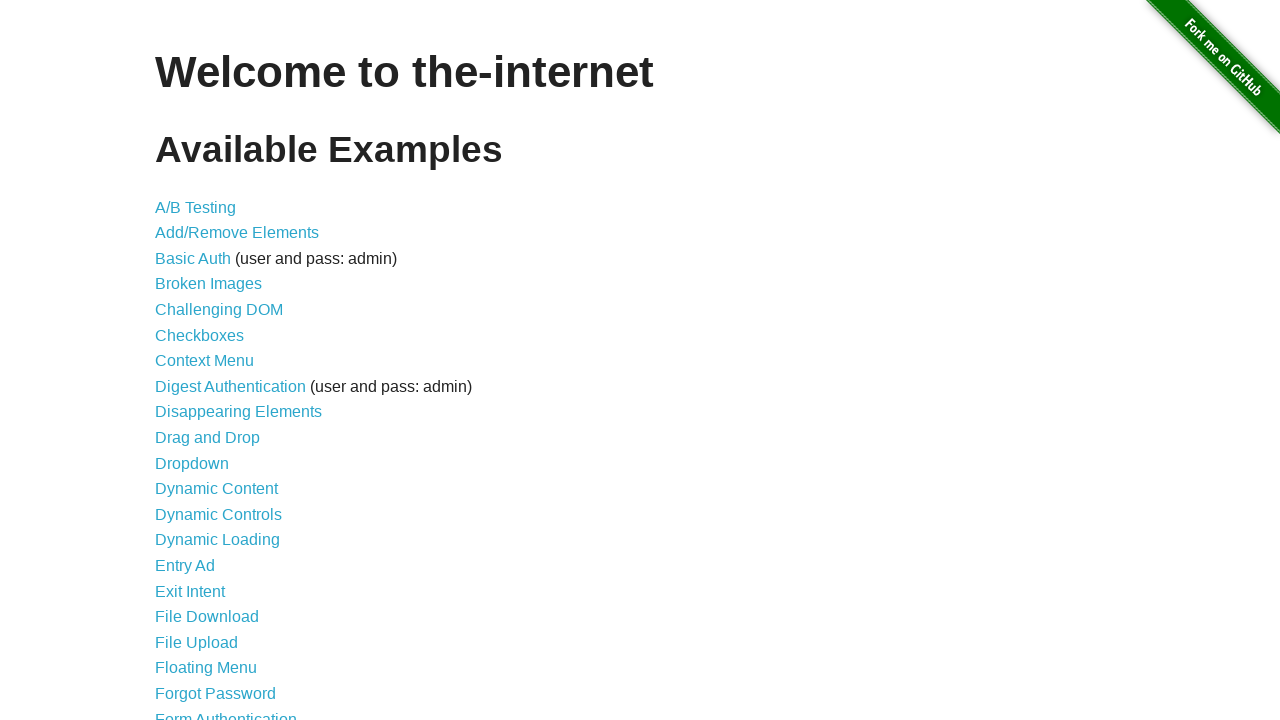

Added optimizelyOptOut cookie to context for homepage
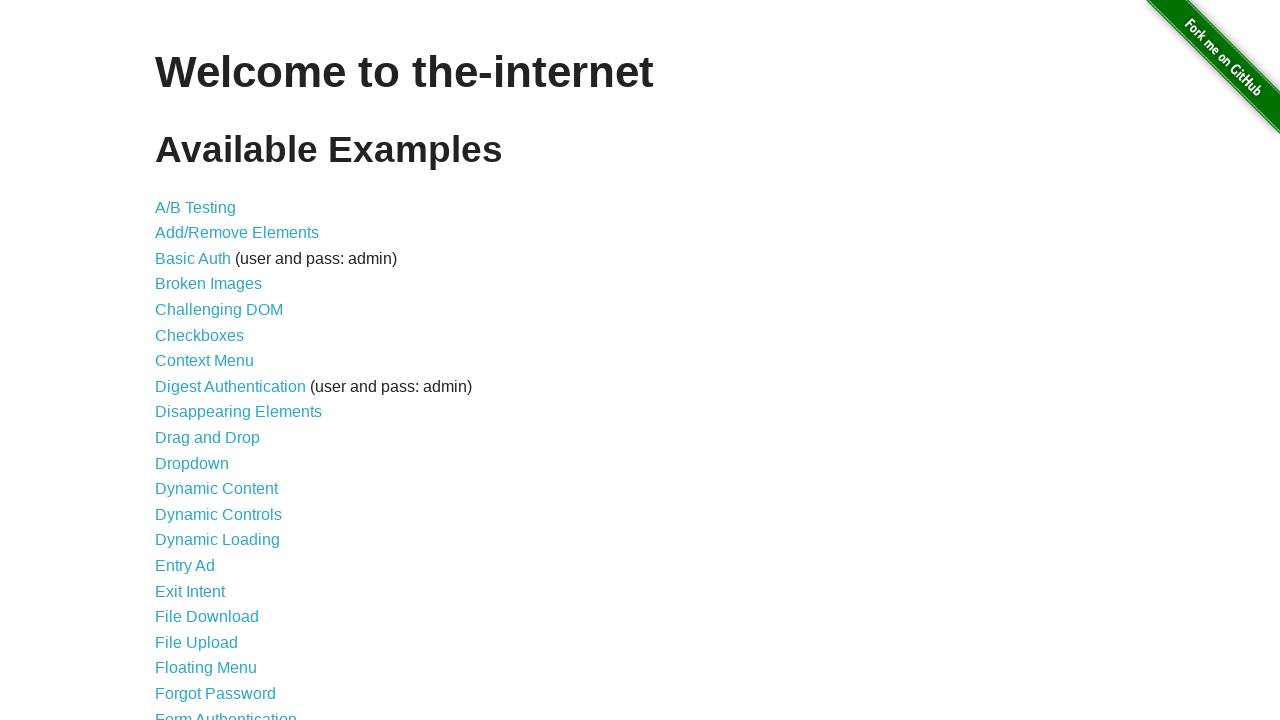

Navigated to A/B test page
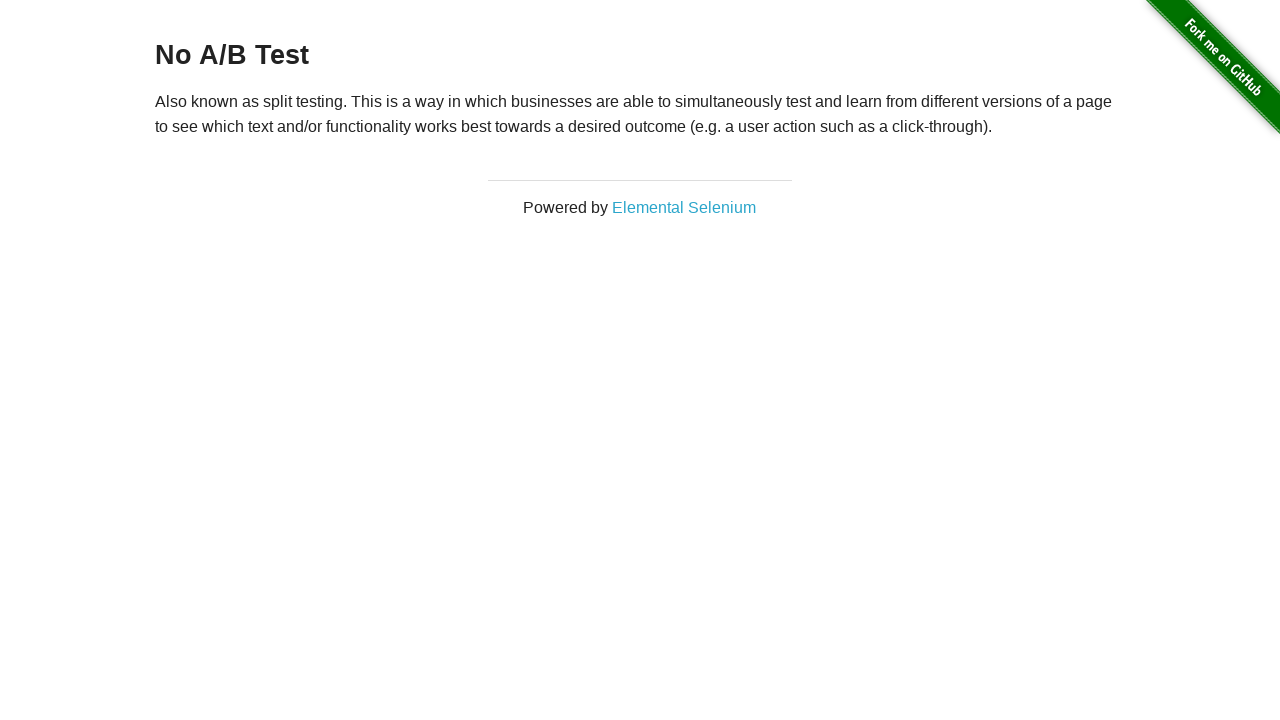

Retrieved heading text from page
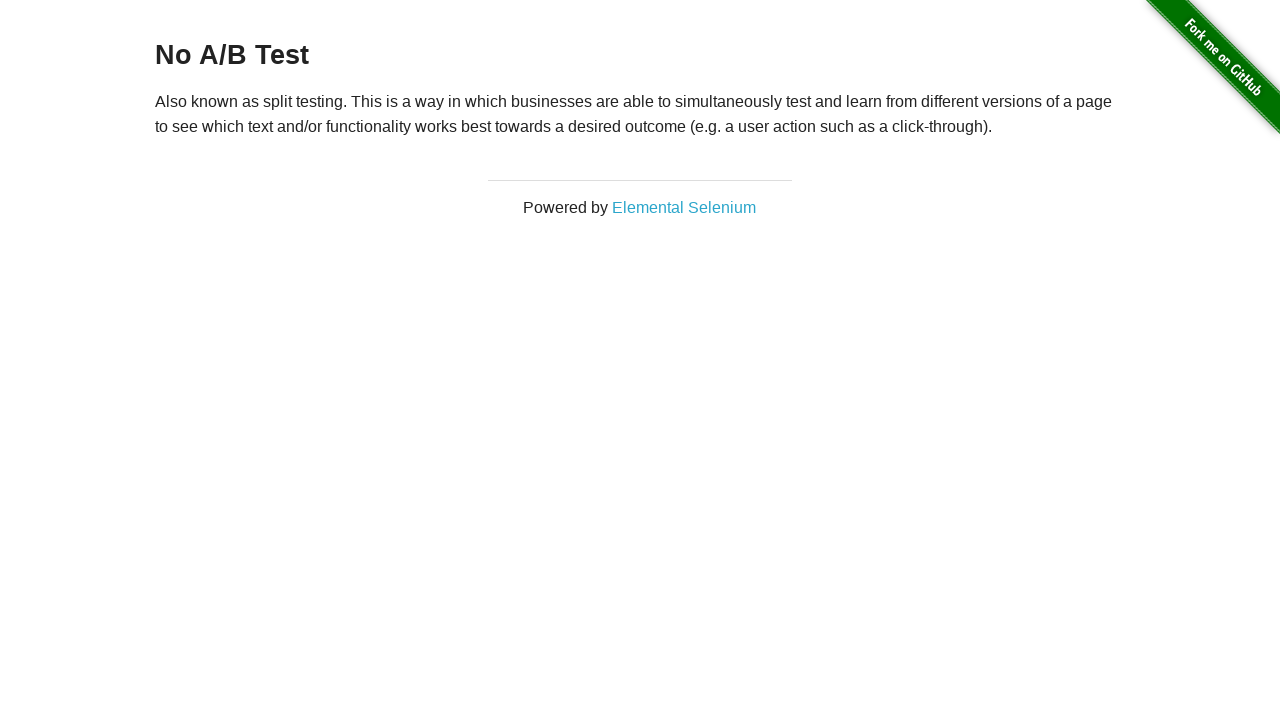

Verified that heading text is 'No A/B Test', confirming opt-out cookie is in effect
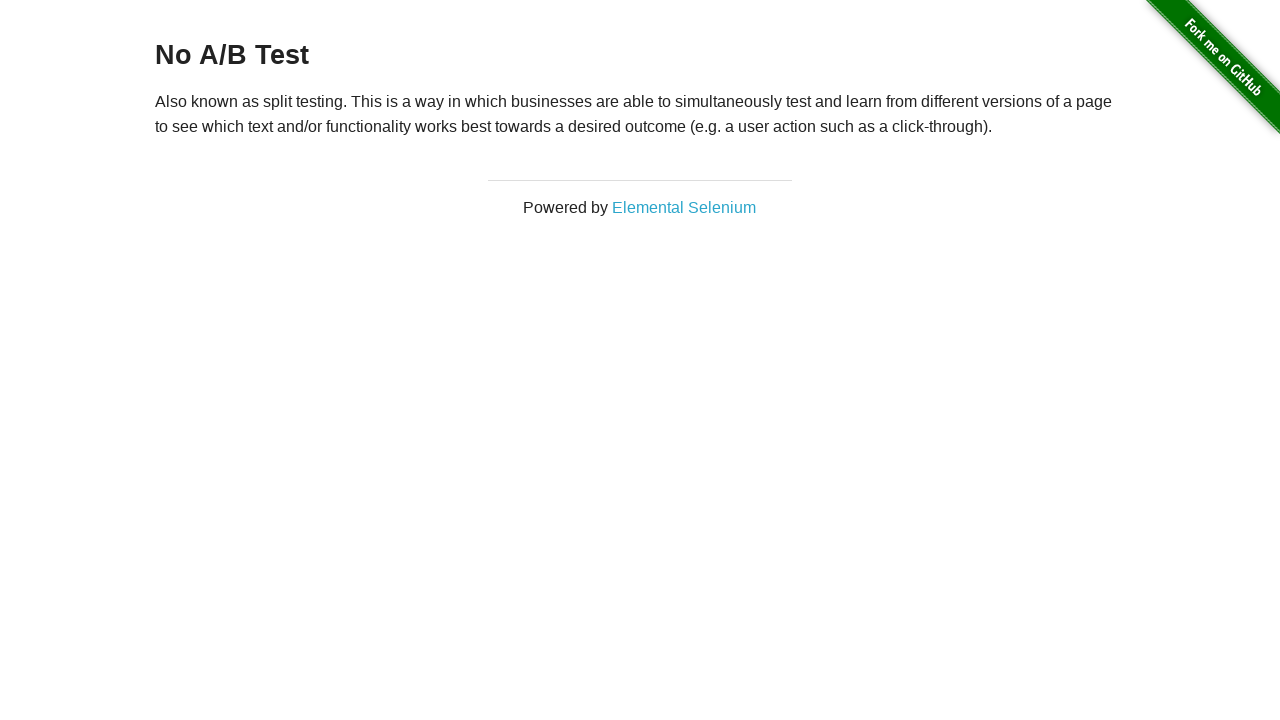

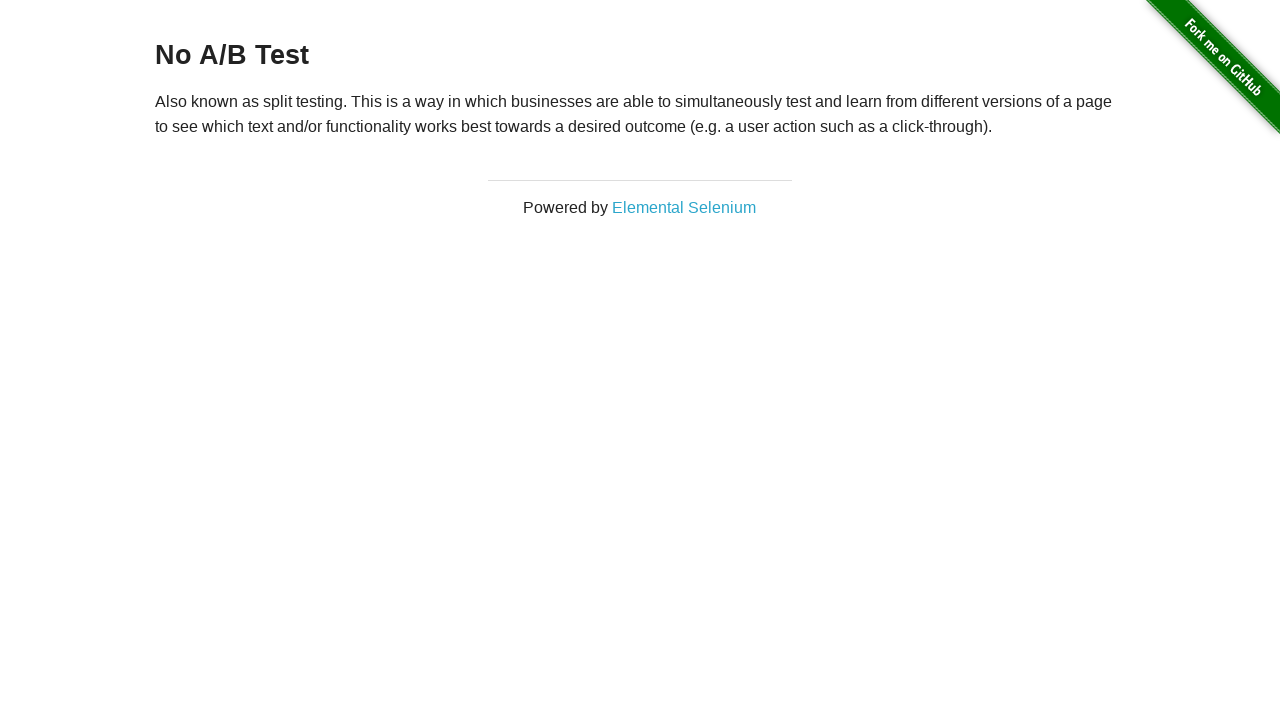